Tests dropdown list functionality by selecting different options from the dropdown menu

Starting URL: http://the-internet.herokuapp.com/dropdown

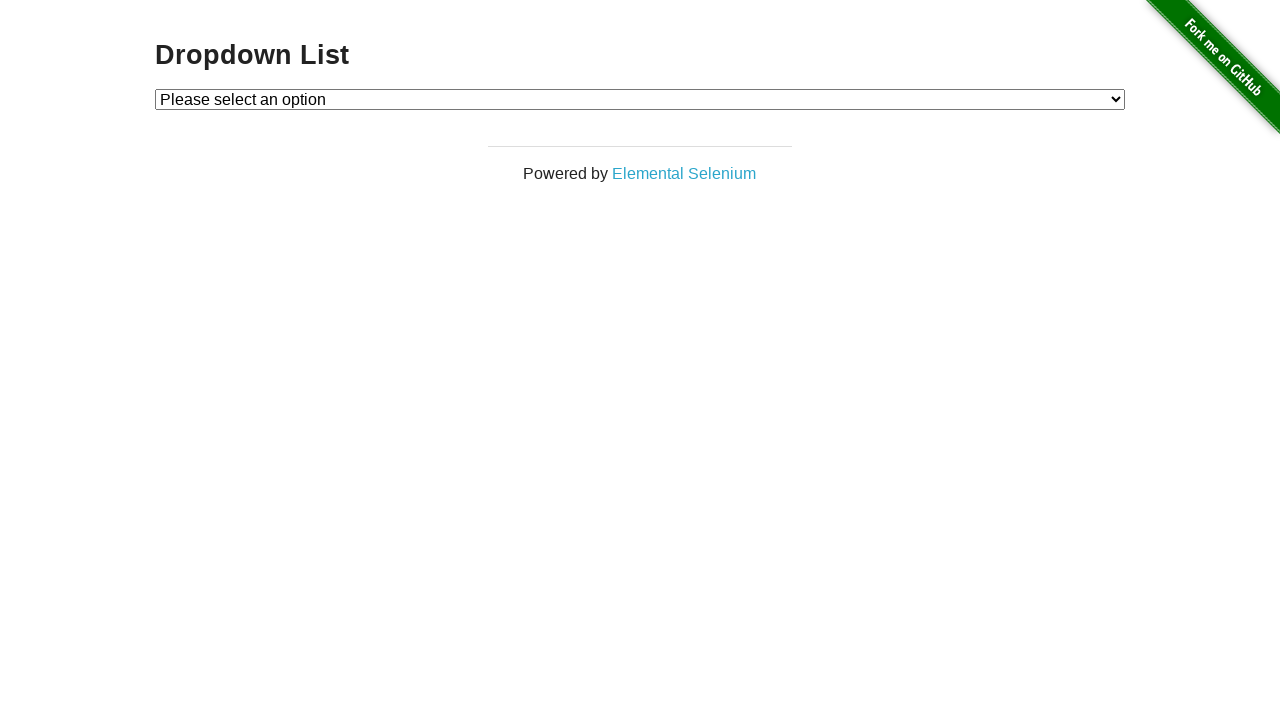

Selected 'Option 1' from dropdown menu on #dropdown
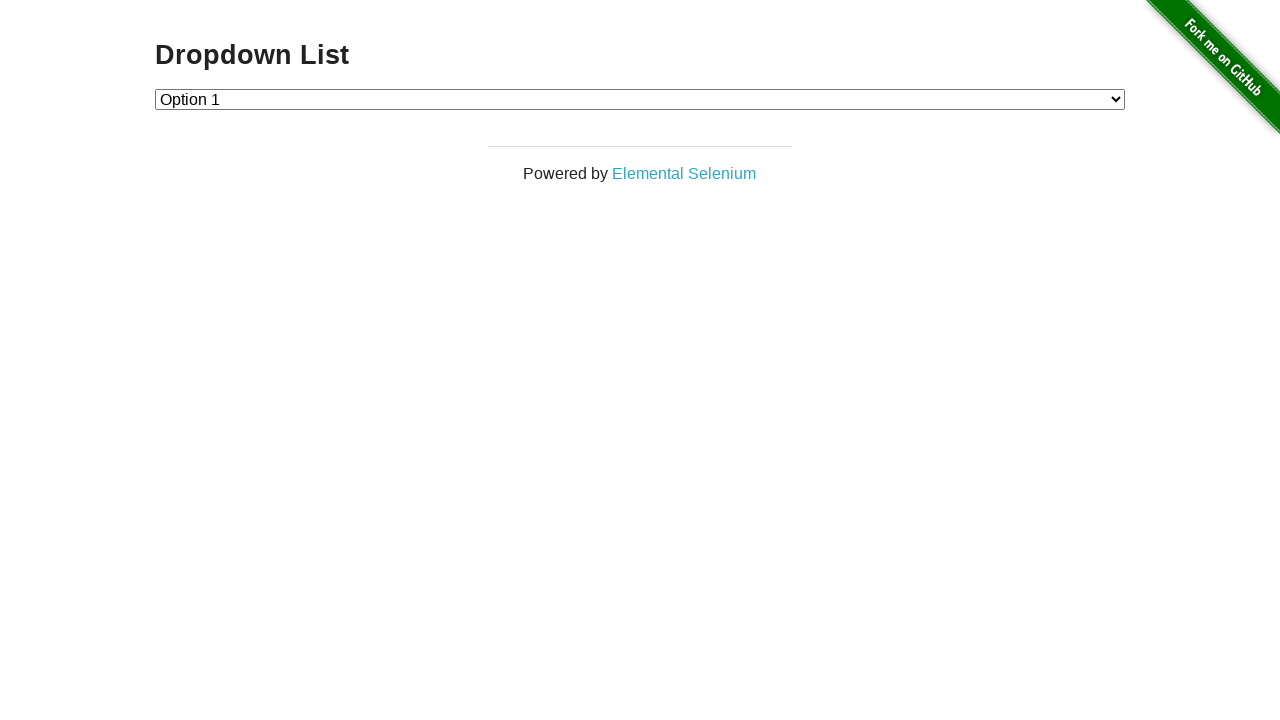

Selected 'Option 2' from dropdown menu on #dropdown
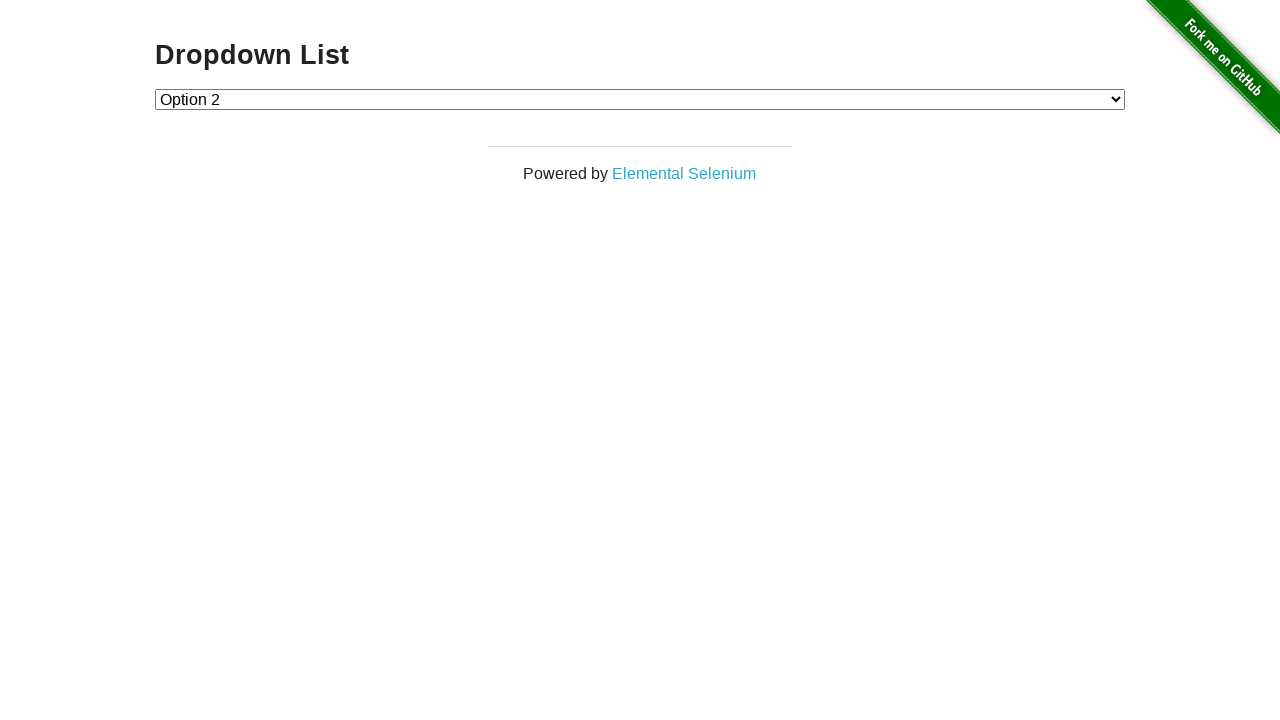

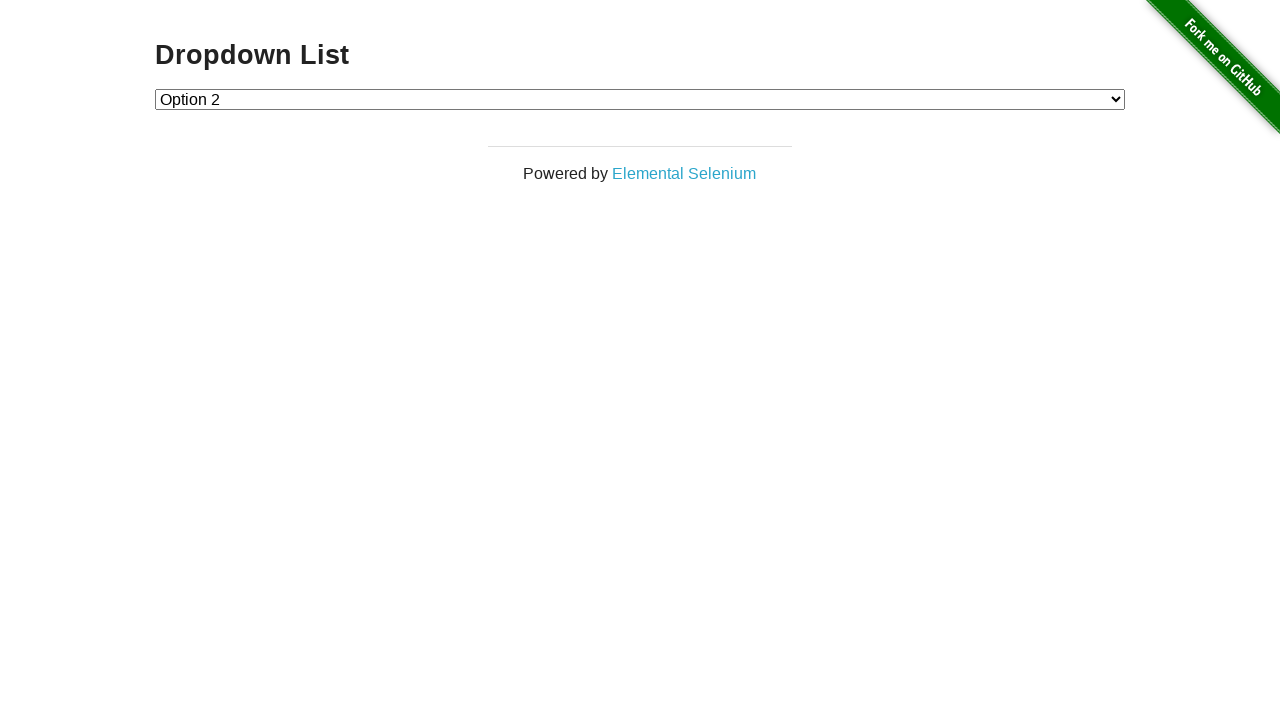